Tests working with multiple browser windows using a browser-agnostic approach by tracking window handles before and after clicking the link that opens a new window

Starting URL: http://the-internet.herokuapp.com/windows

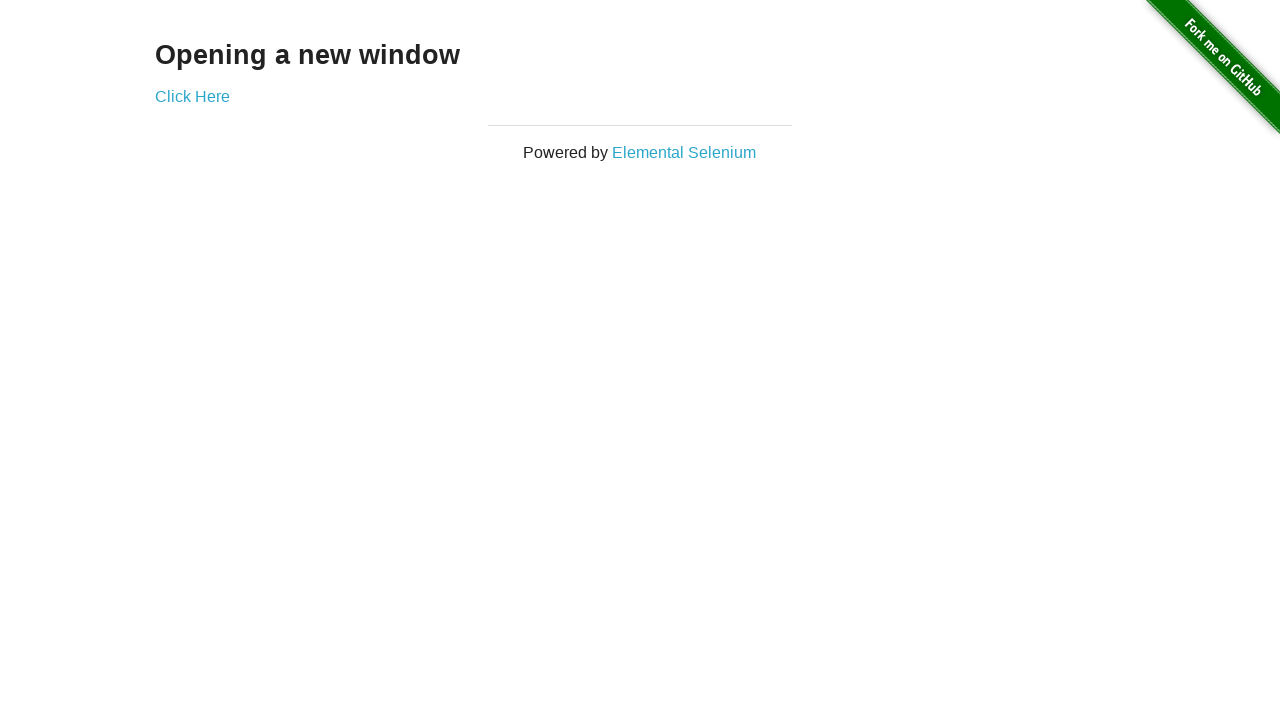

Stored reference to original page
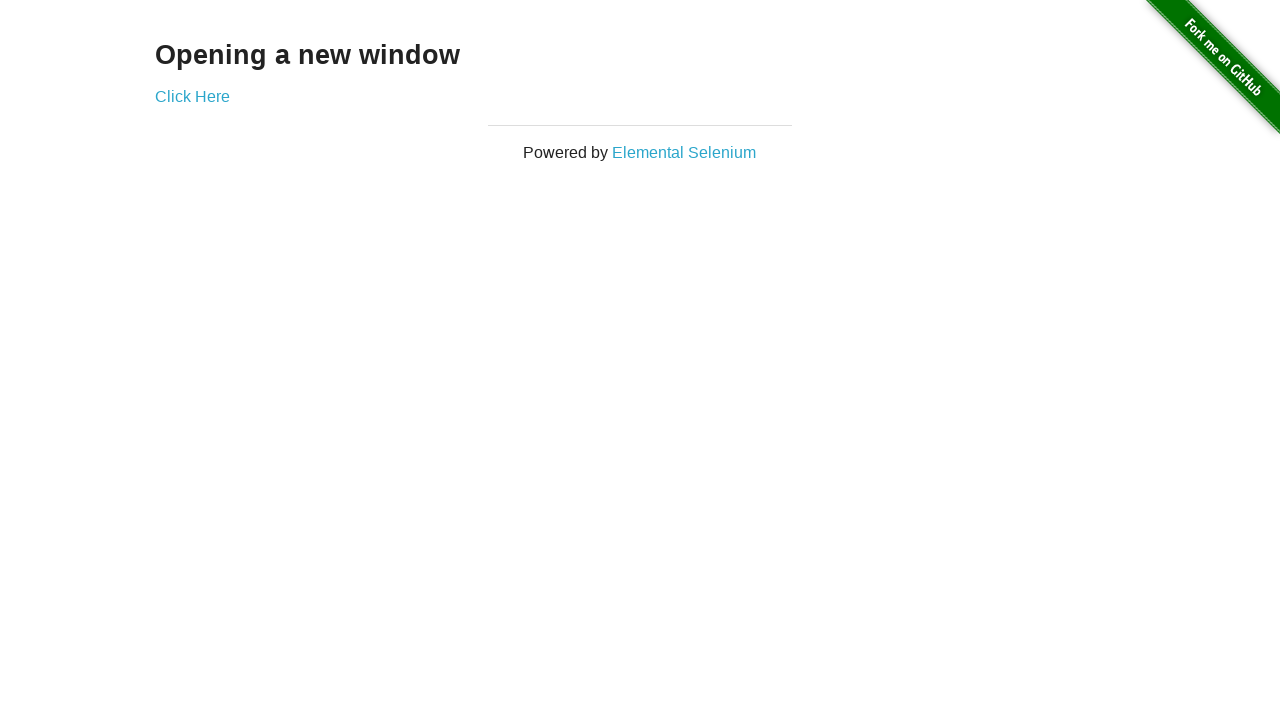

Clicked link that opens a new window at (192, 96) on .example a
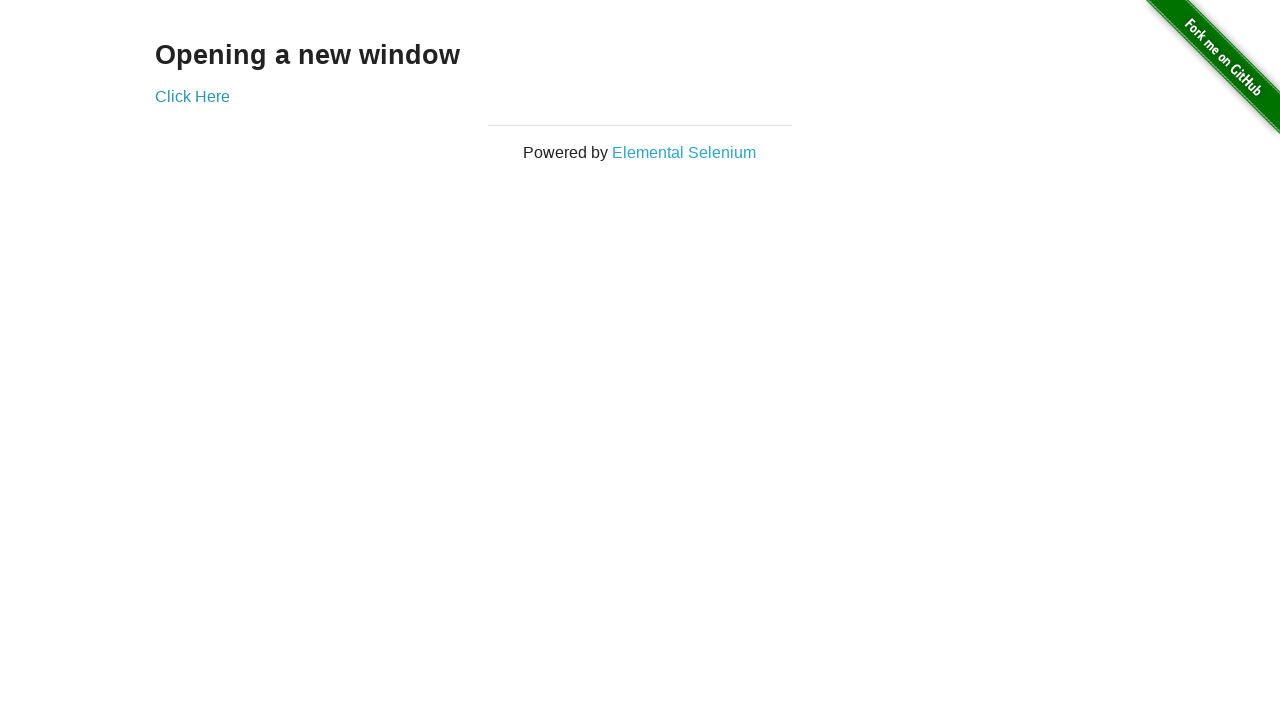

Captured new page object from context
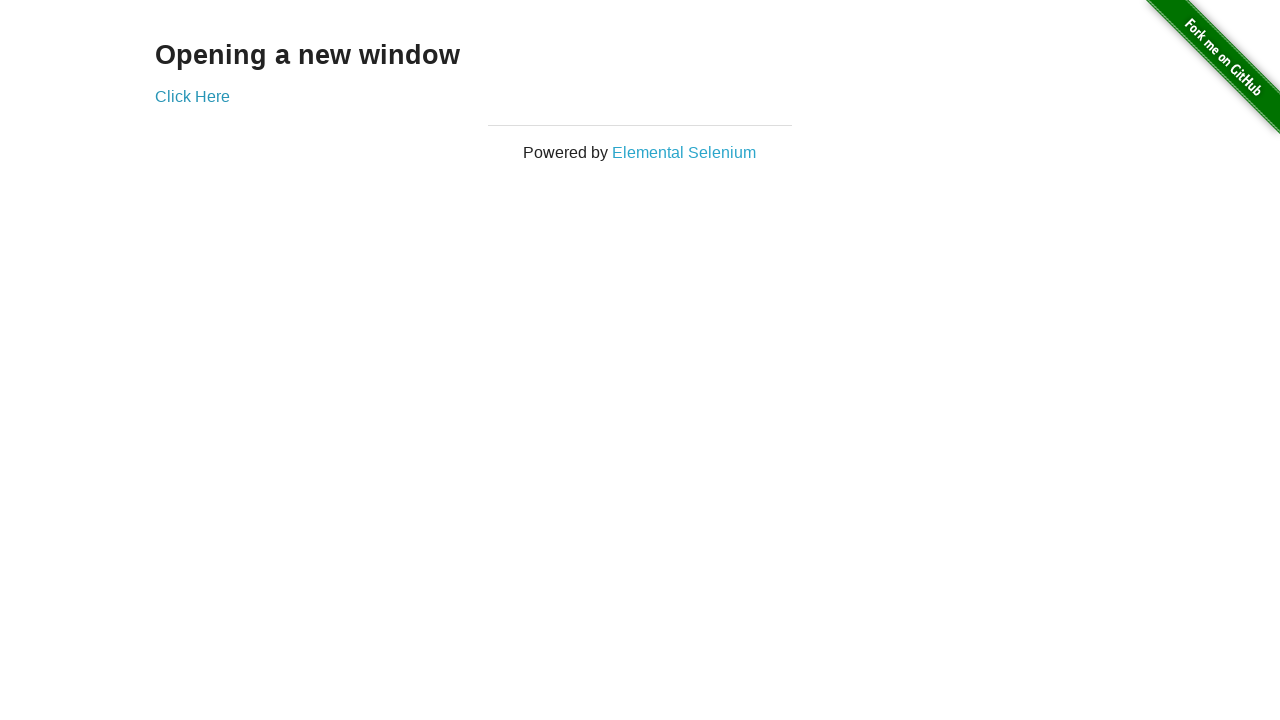

New page finished loading
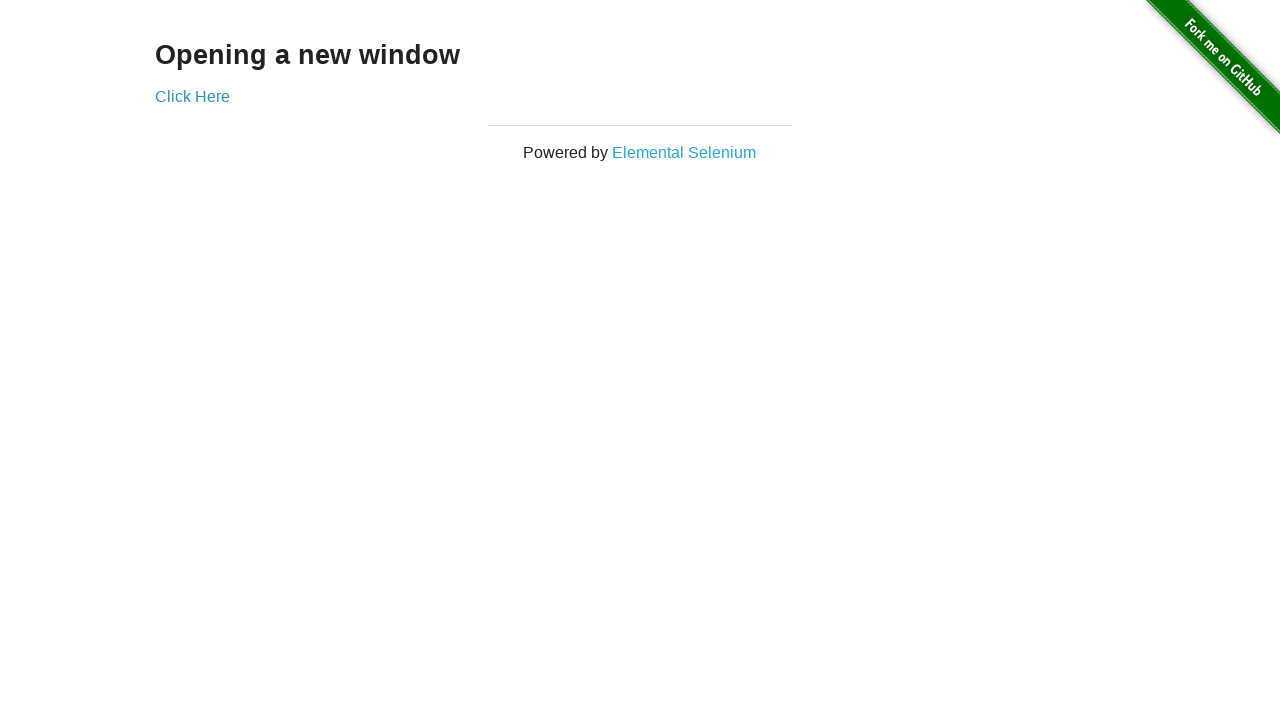

Verified original page title is not 'New Window'
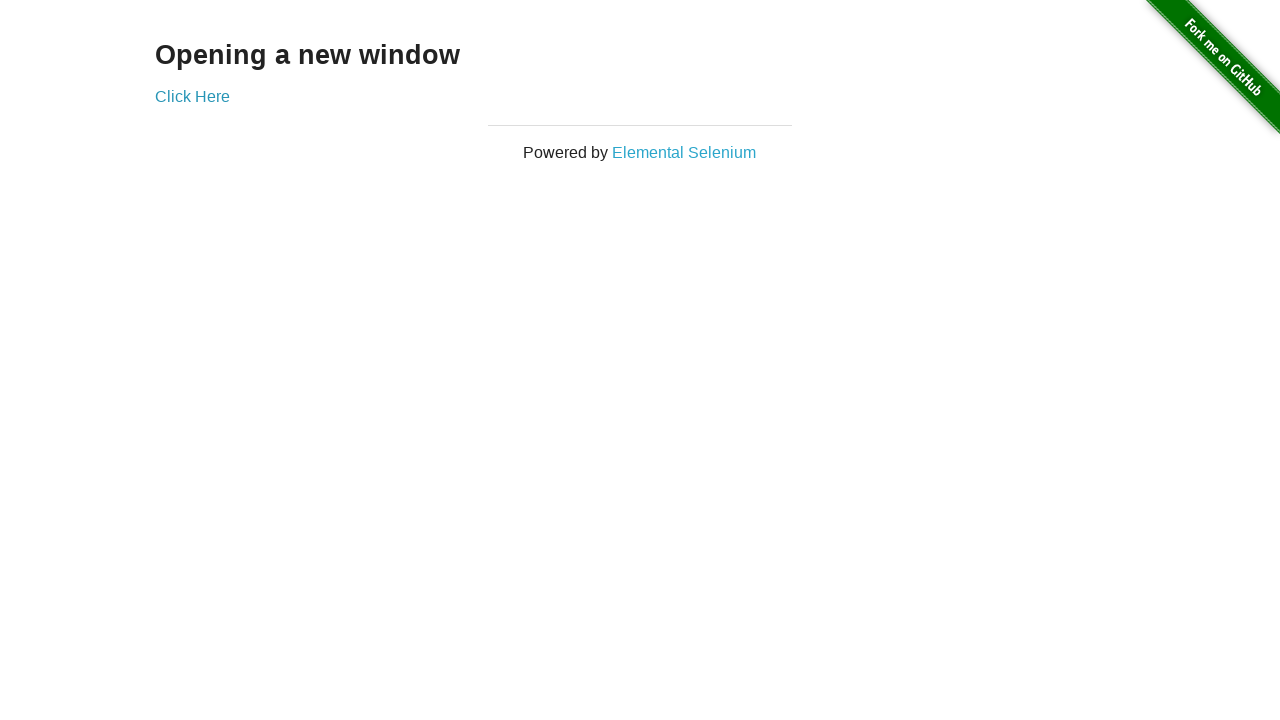

Brought new page to front
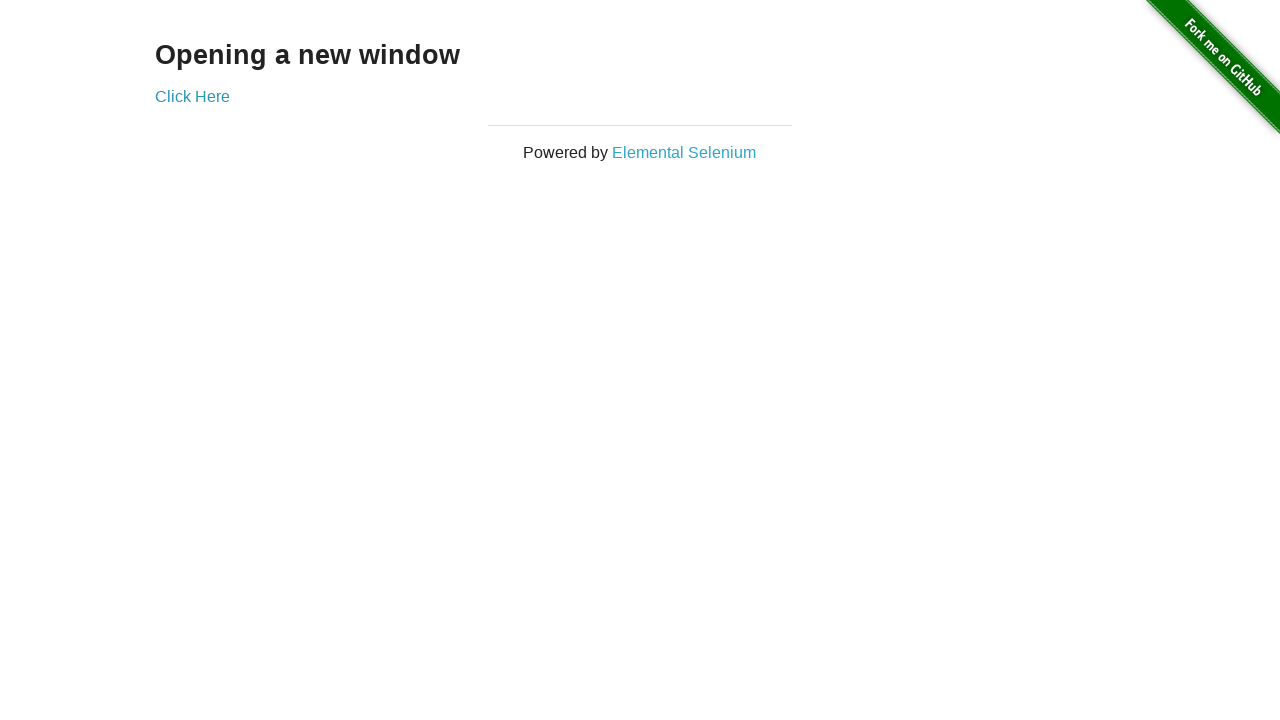

Verified new page title is 'New Window'
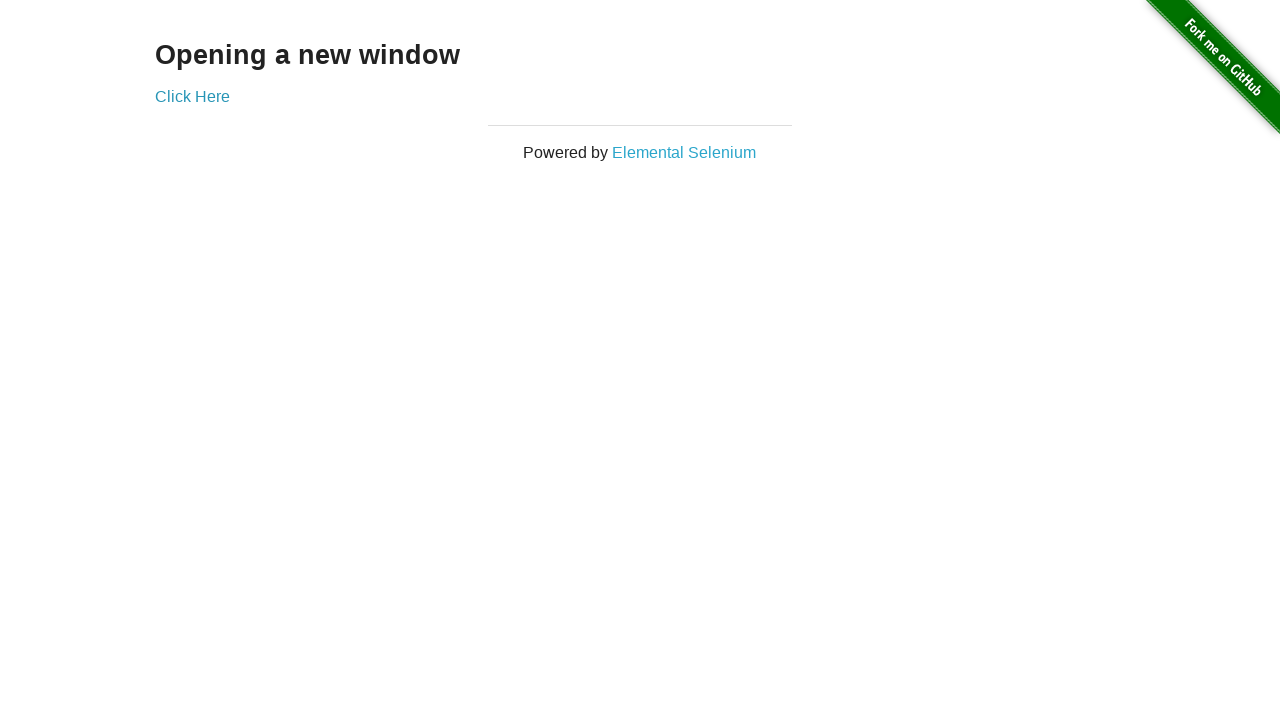

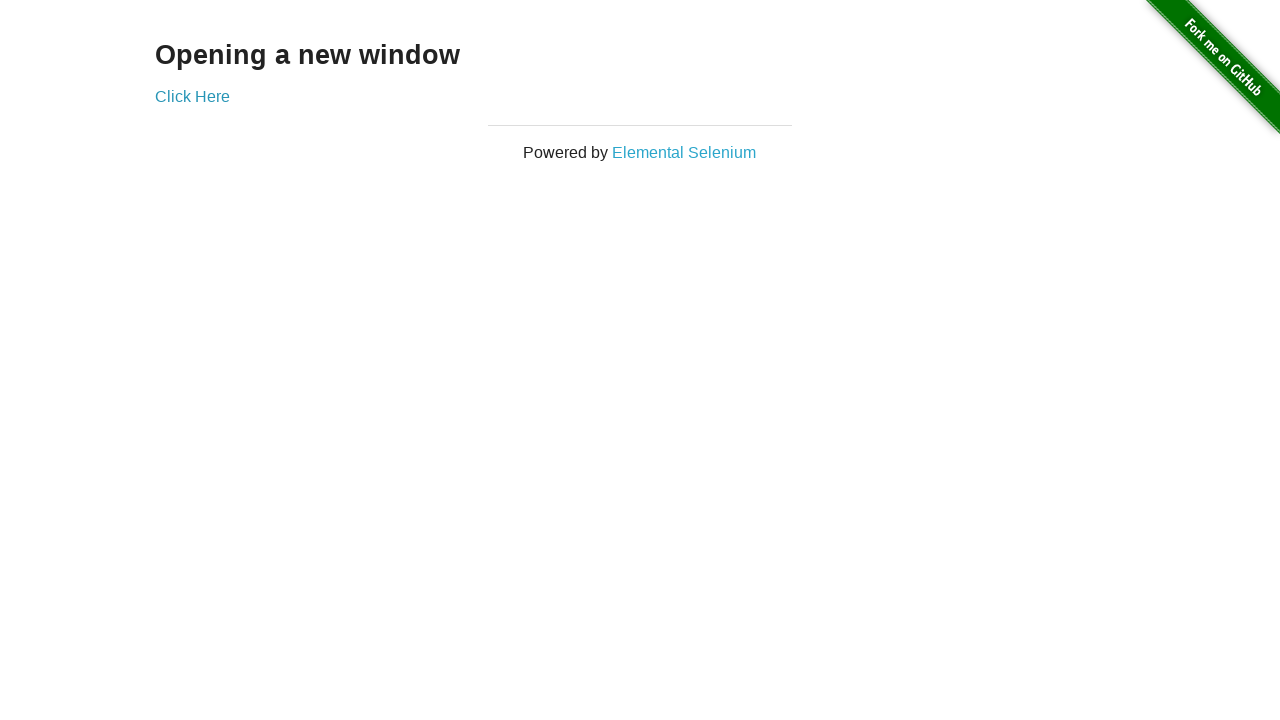